Tests dynamic loading functionality by clicking a start button and waiting for text to appear

Starting URL: http://the-internet.herokuapp.com/dynamic_loading/1

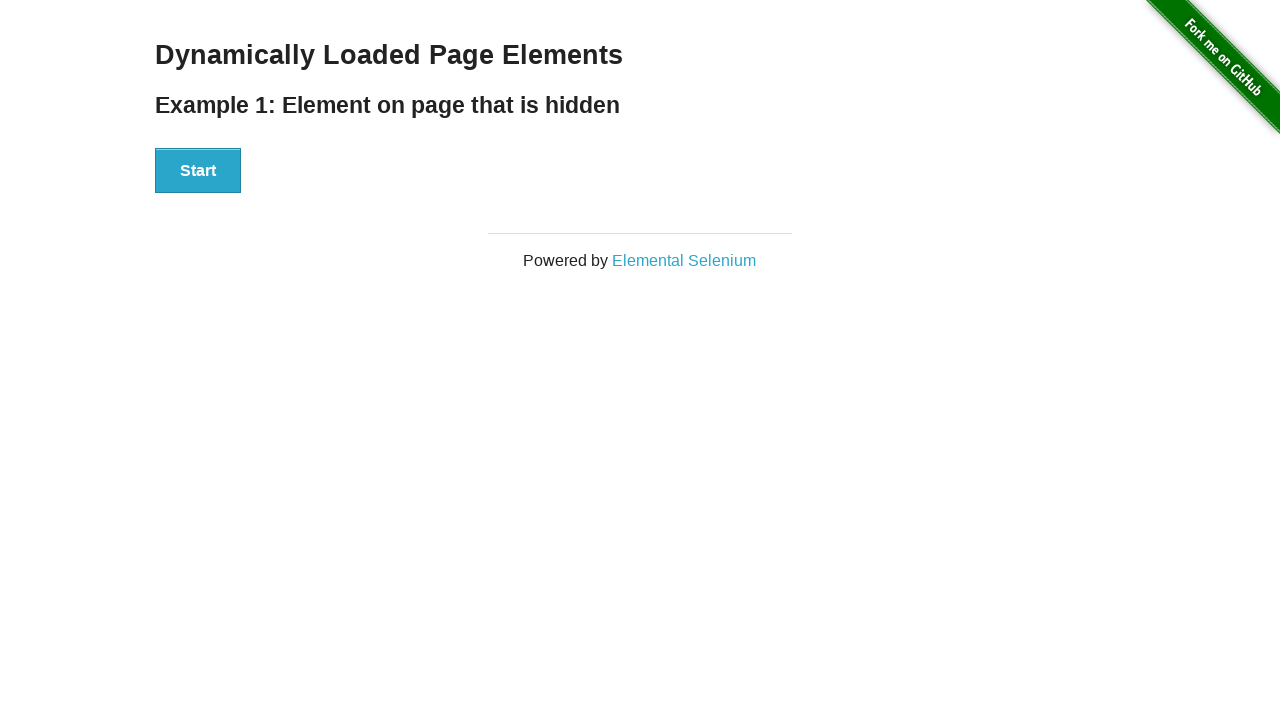

Clicked the Start button to trigger dynamic loading at (198, 171) on xpath=//button[text()='Start']
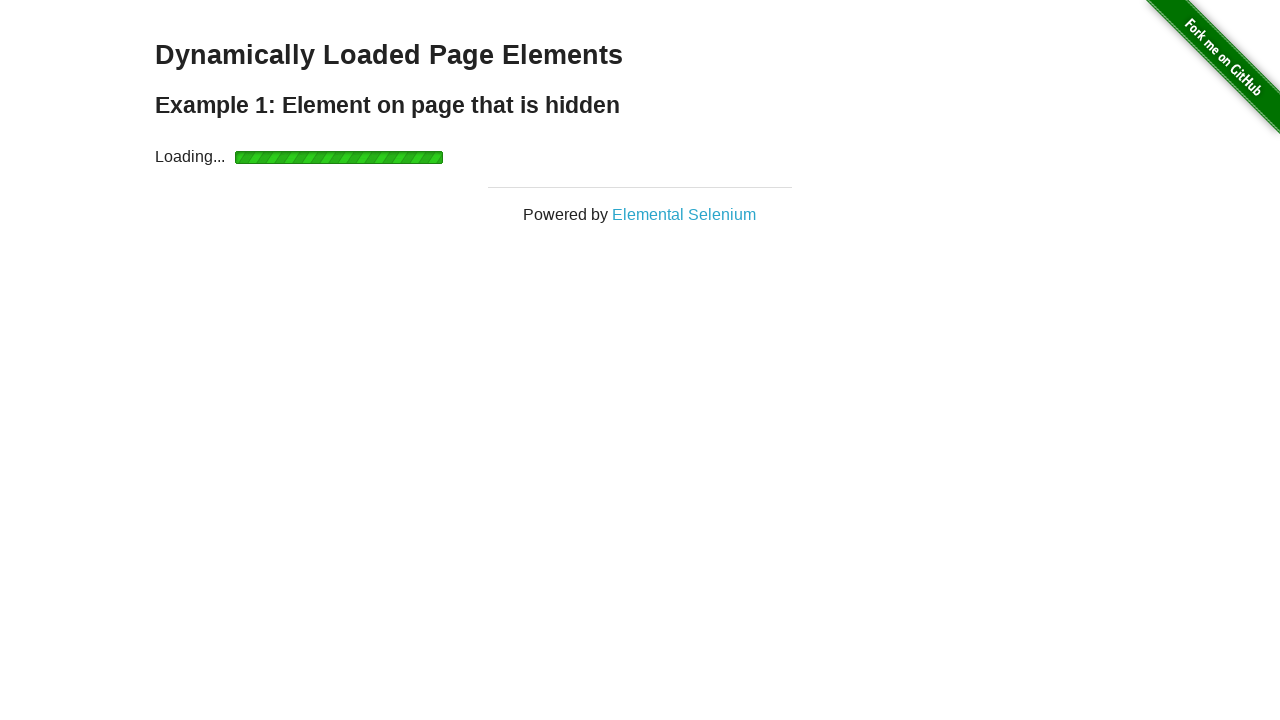

Waited for the finish text element to become visible
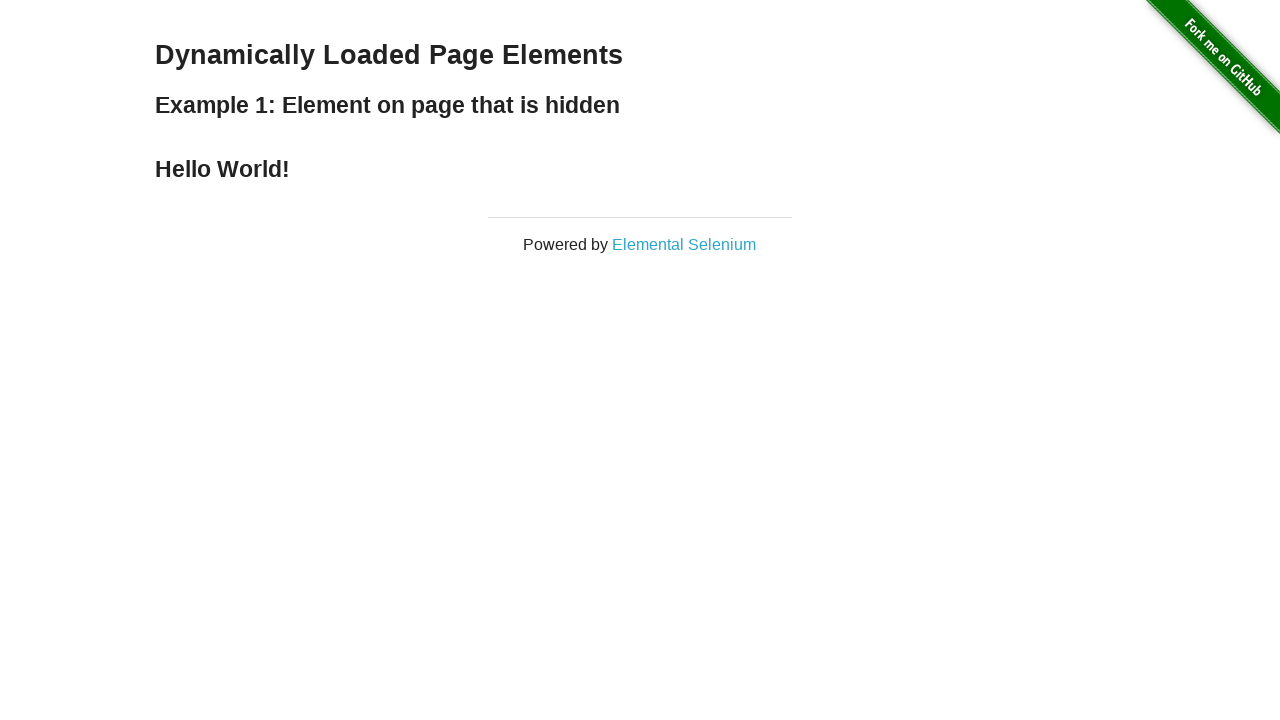

Located the finish text element
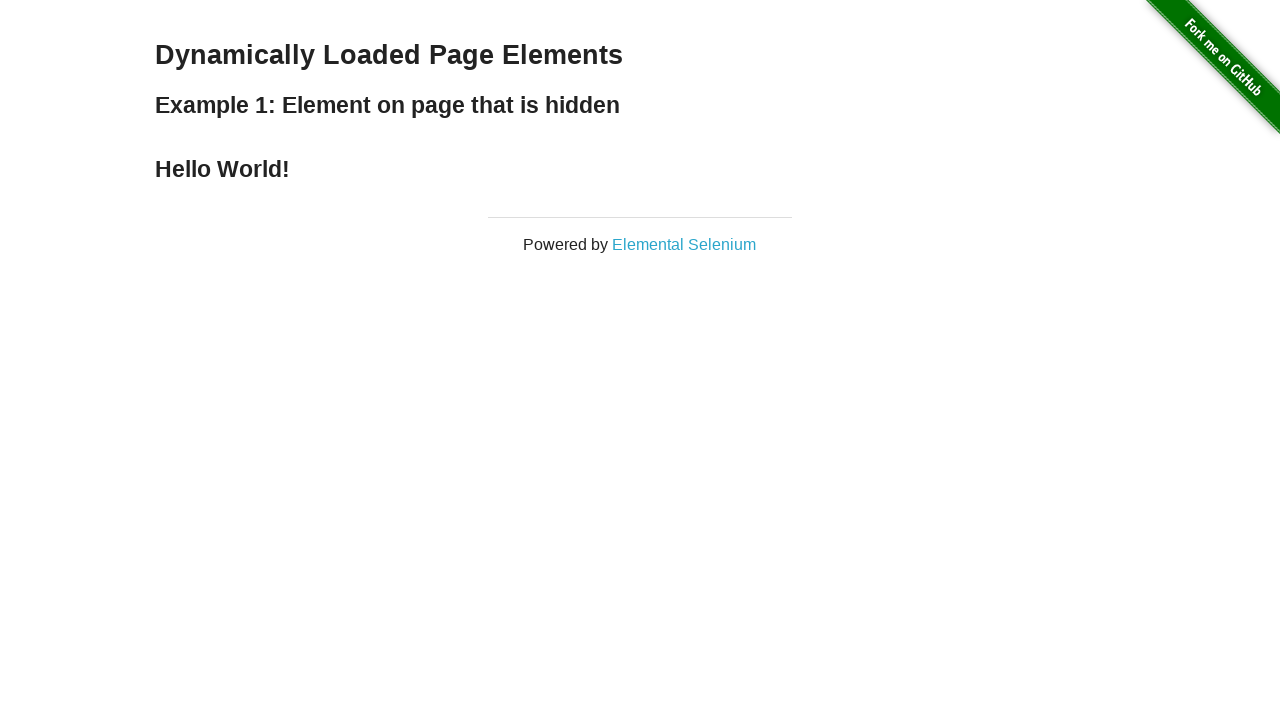

Retrieved text content from finish element
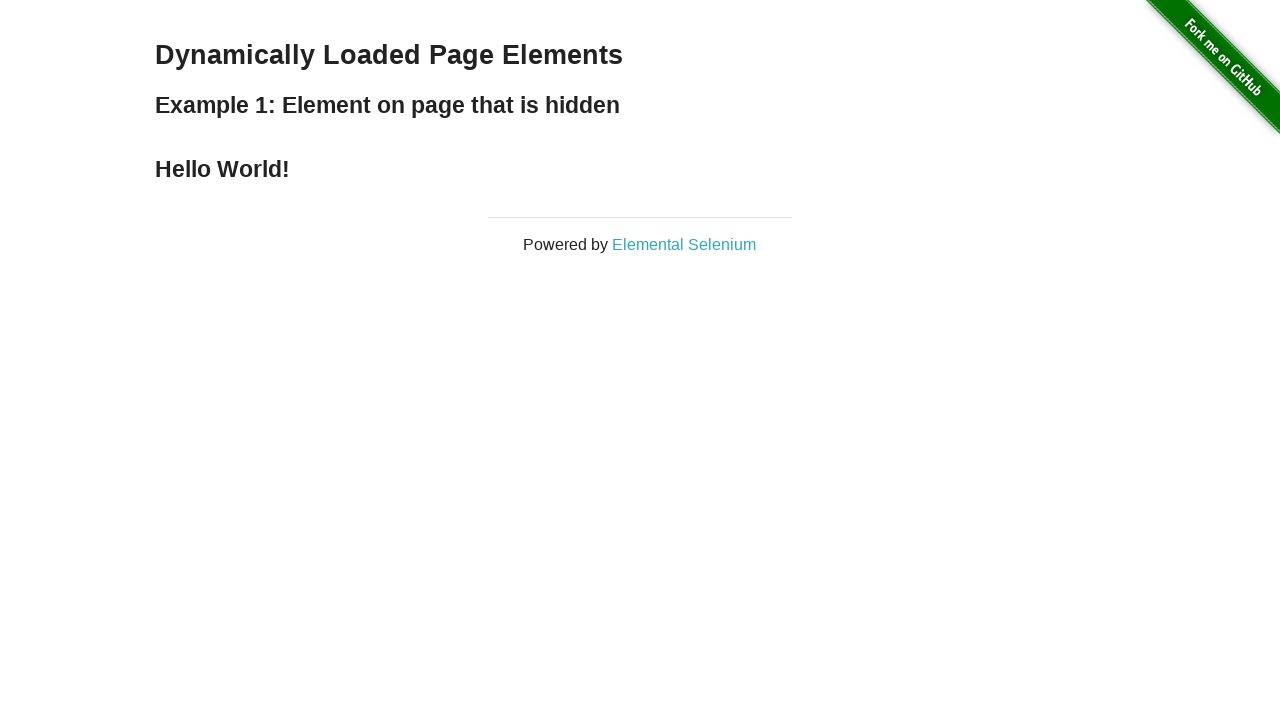

Verified that text content equals 'Hello World!'
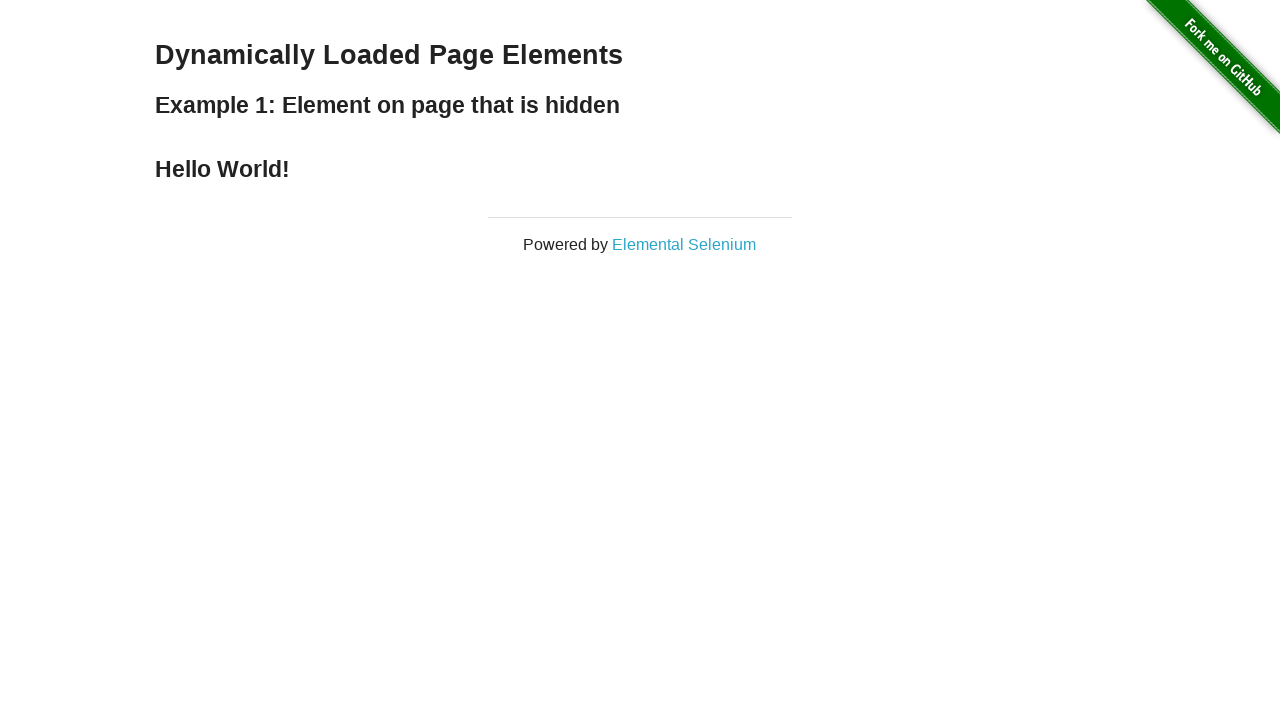

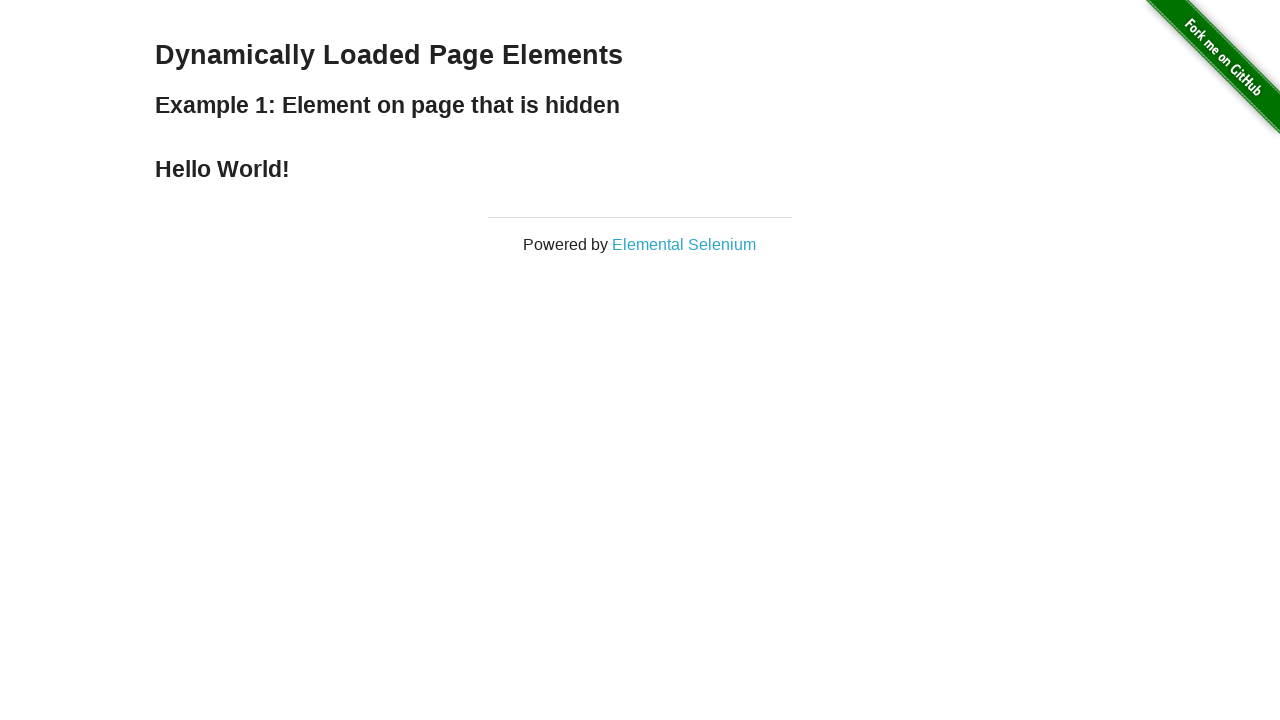